Tests context menu functionality by right-clicking on the hot-spot area and verifying the alert message.

Starting URL: https://the-internet.herokuapp.com/

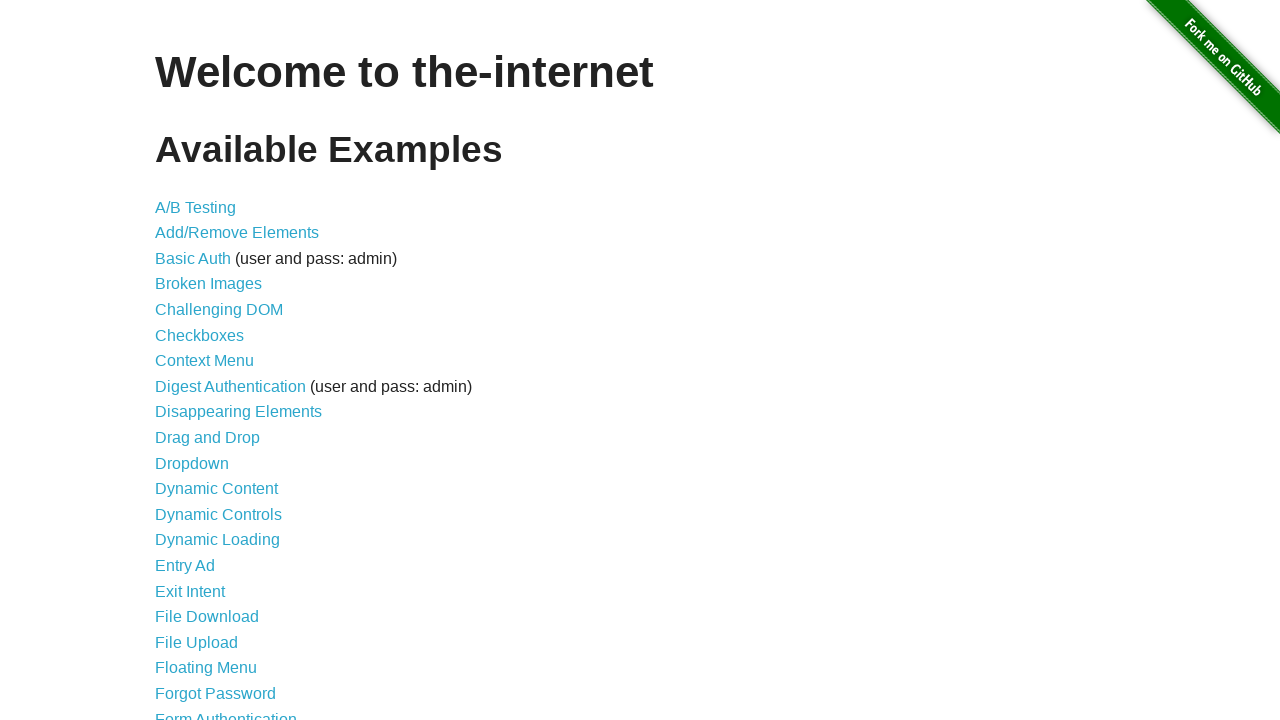

Clicked on Context Menu link at (204, 361) on a:has-text('Context Menu')
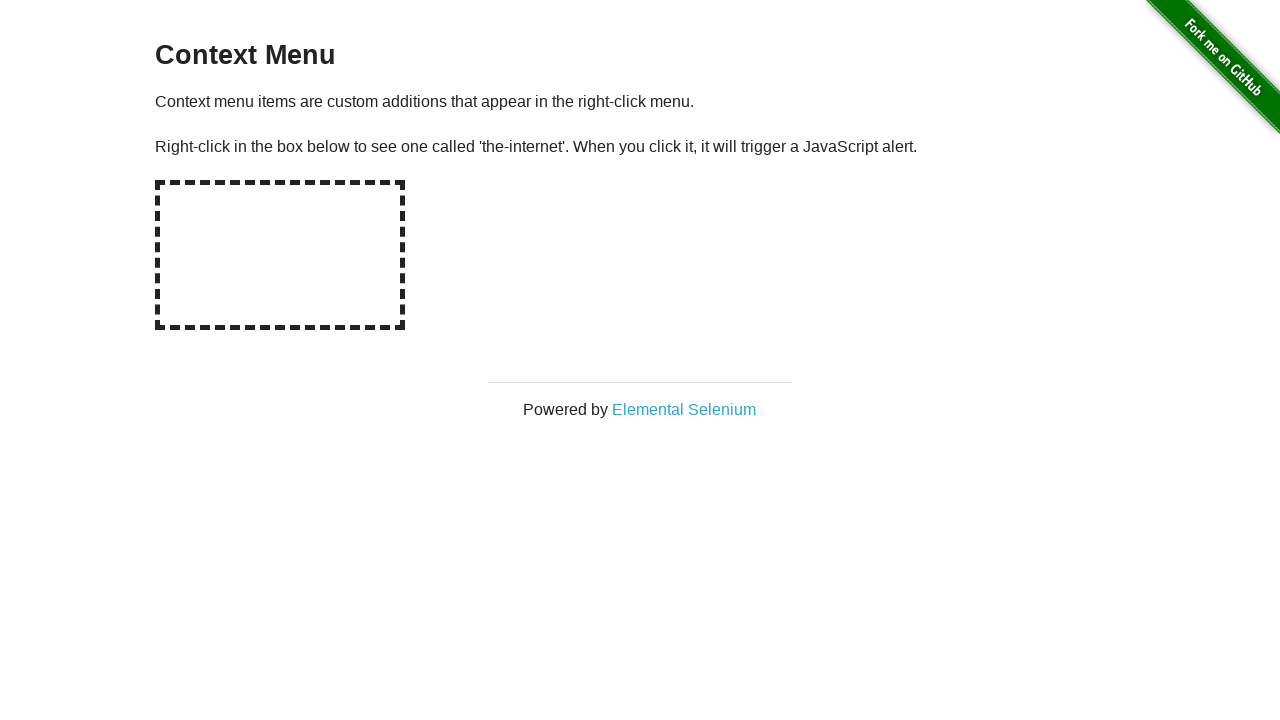

Right-clicked on the hot-spot area at (280, 255) on #hot-spot
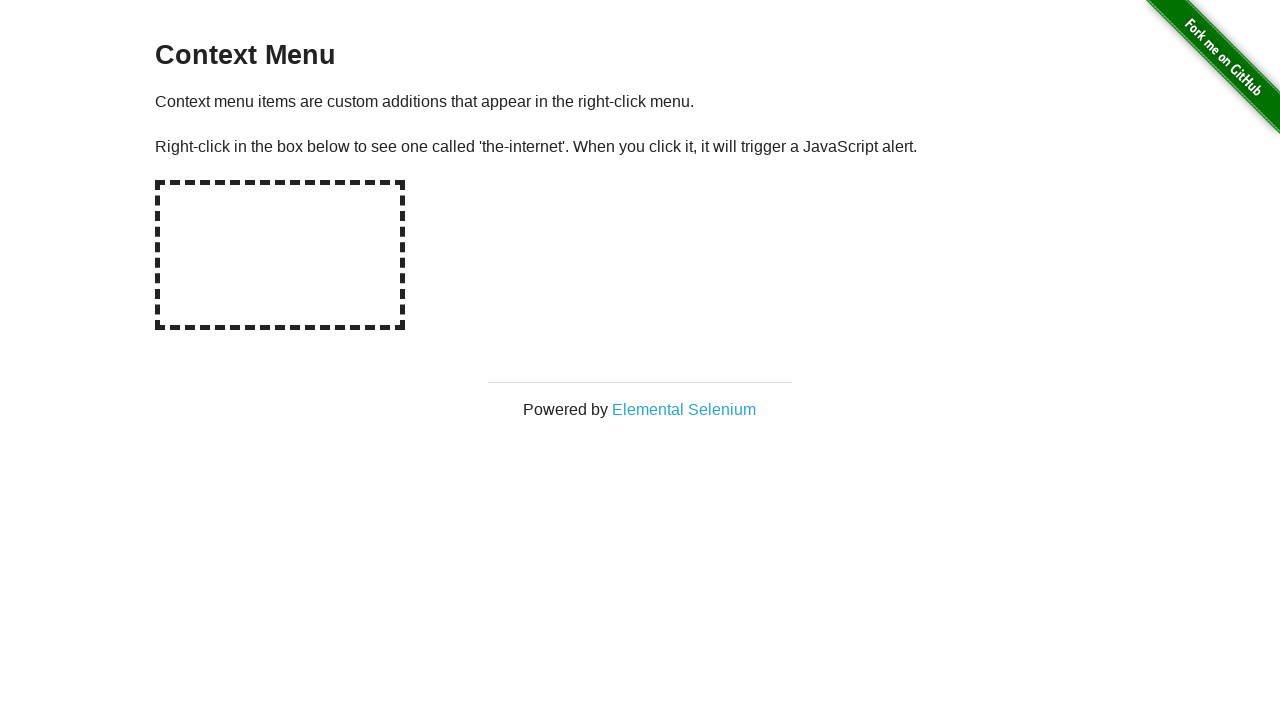

Set up dialog handler to accept alert messages
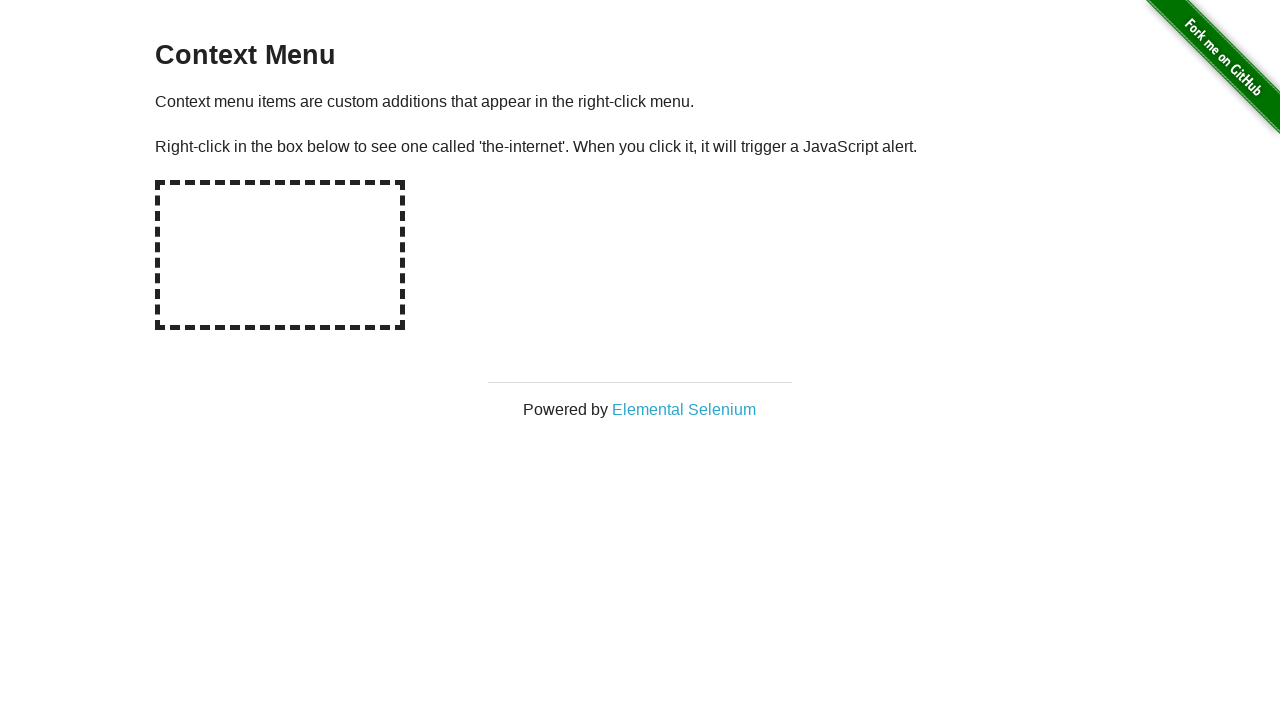

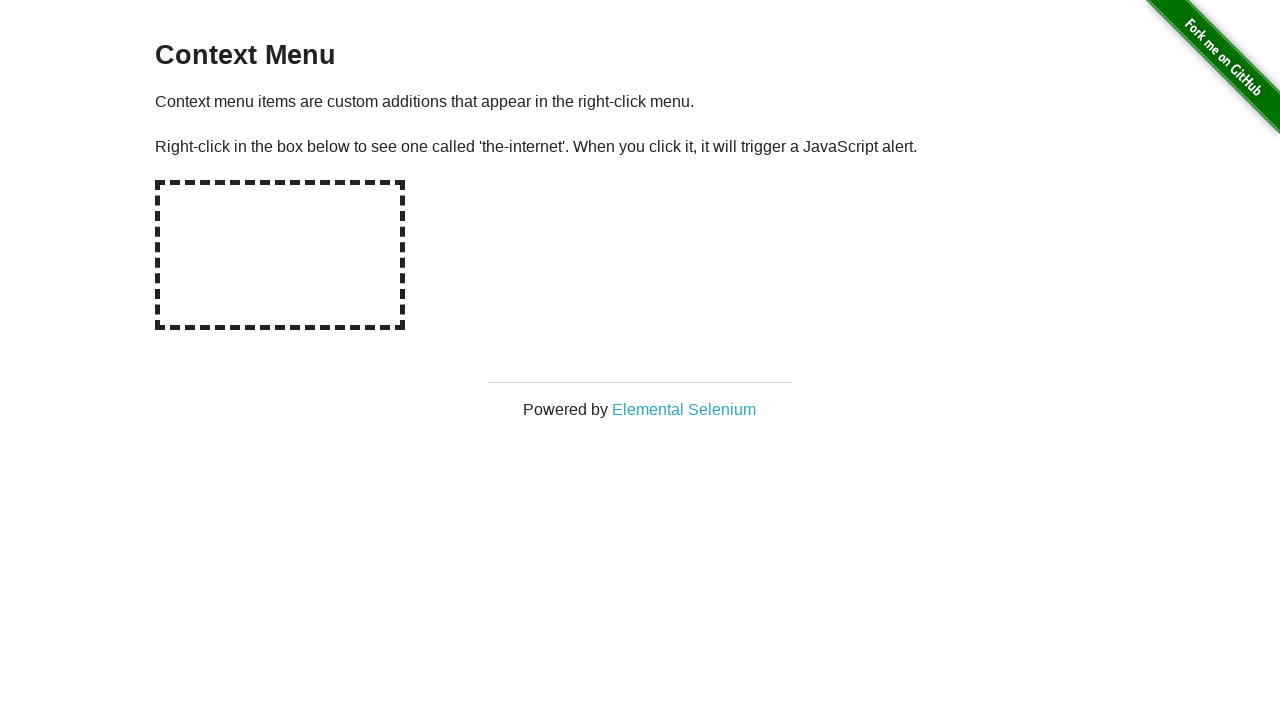